Tests drag and drop functionality on jQuery UI's droppable demo page by dragging an element and dropping it onto a target area within an iframe.

Starting URL: http://jqueryui.com/droppable/

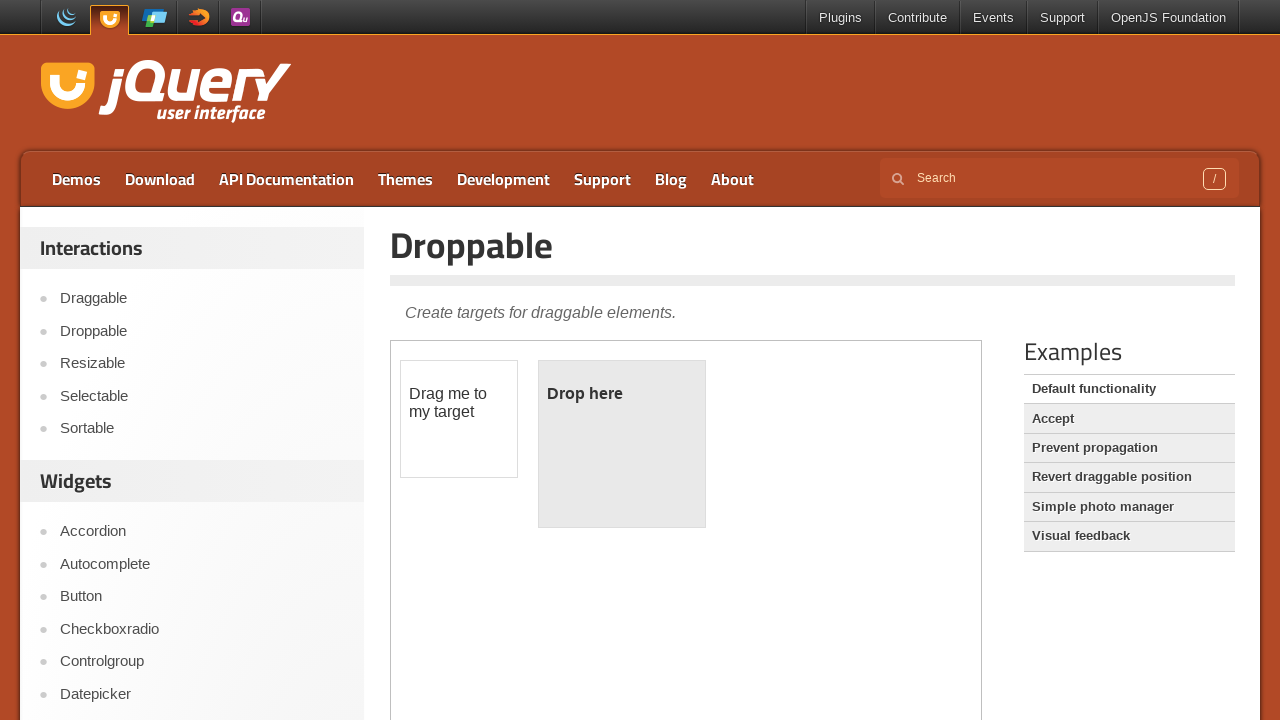

Located the first iframe on the jQuery UI droppable demo page
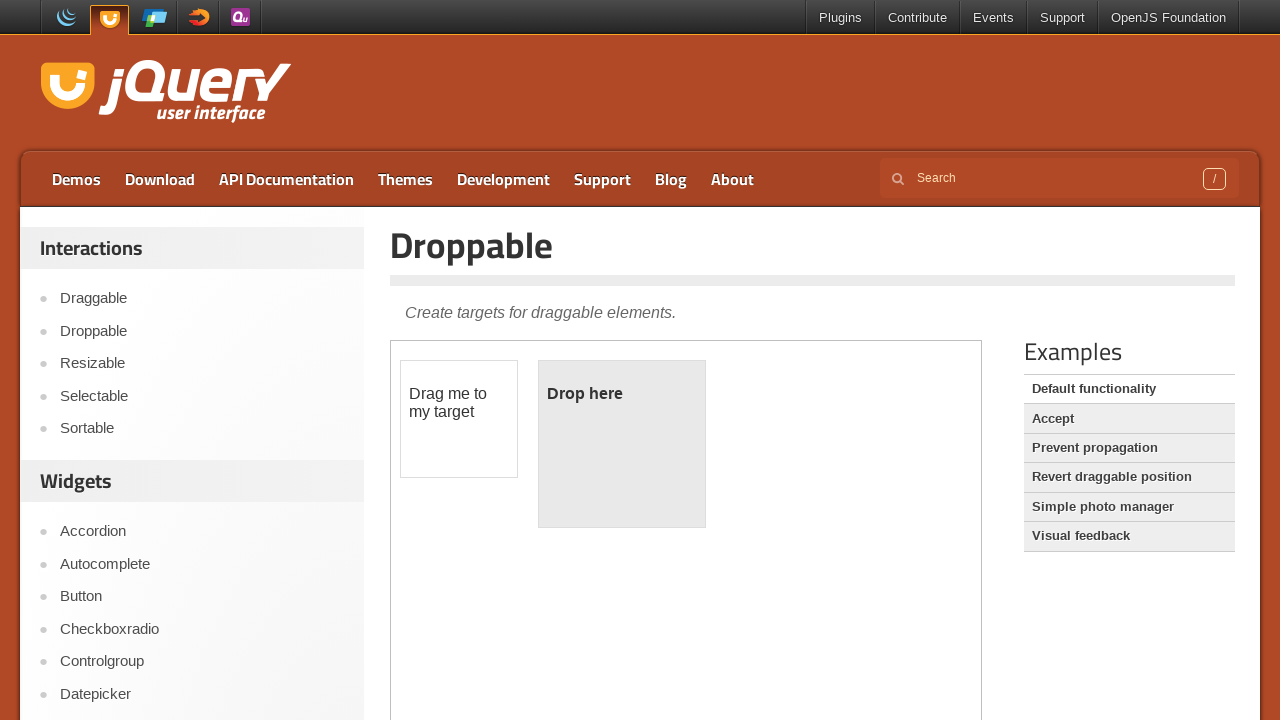

Located the draggable element within the iframe
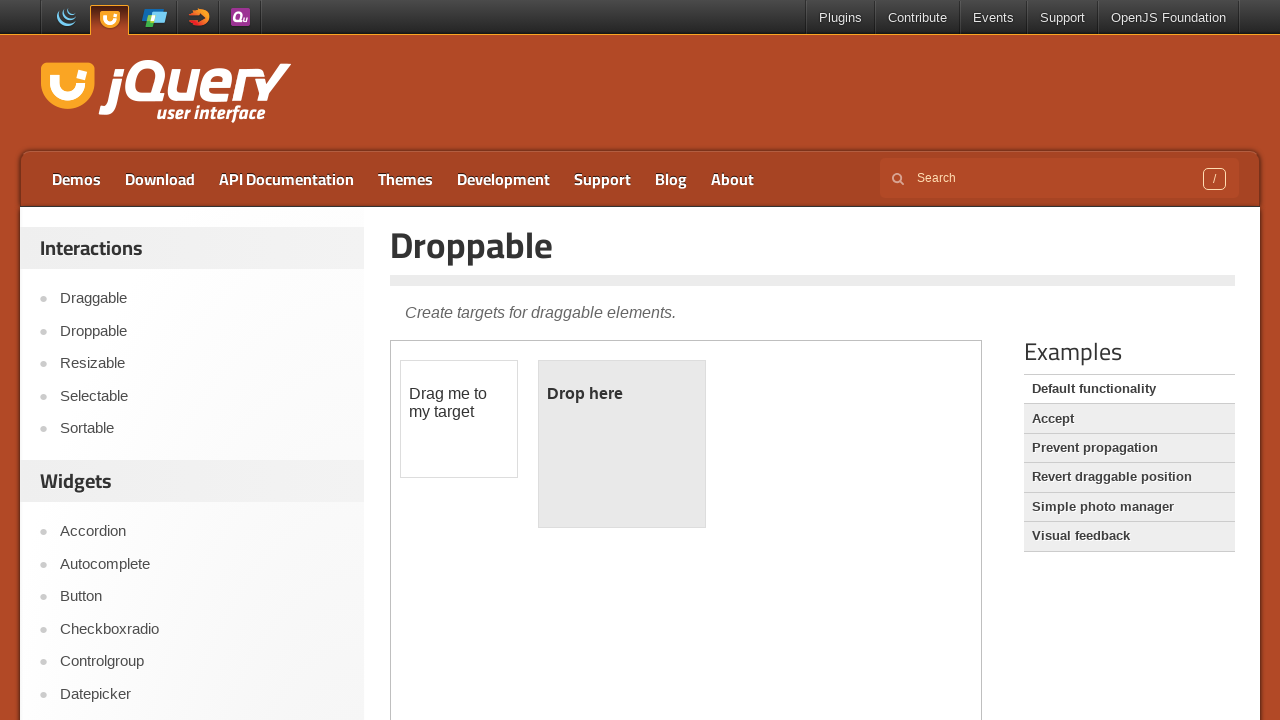

Located the droppable target element within the iframe
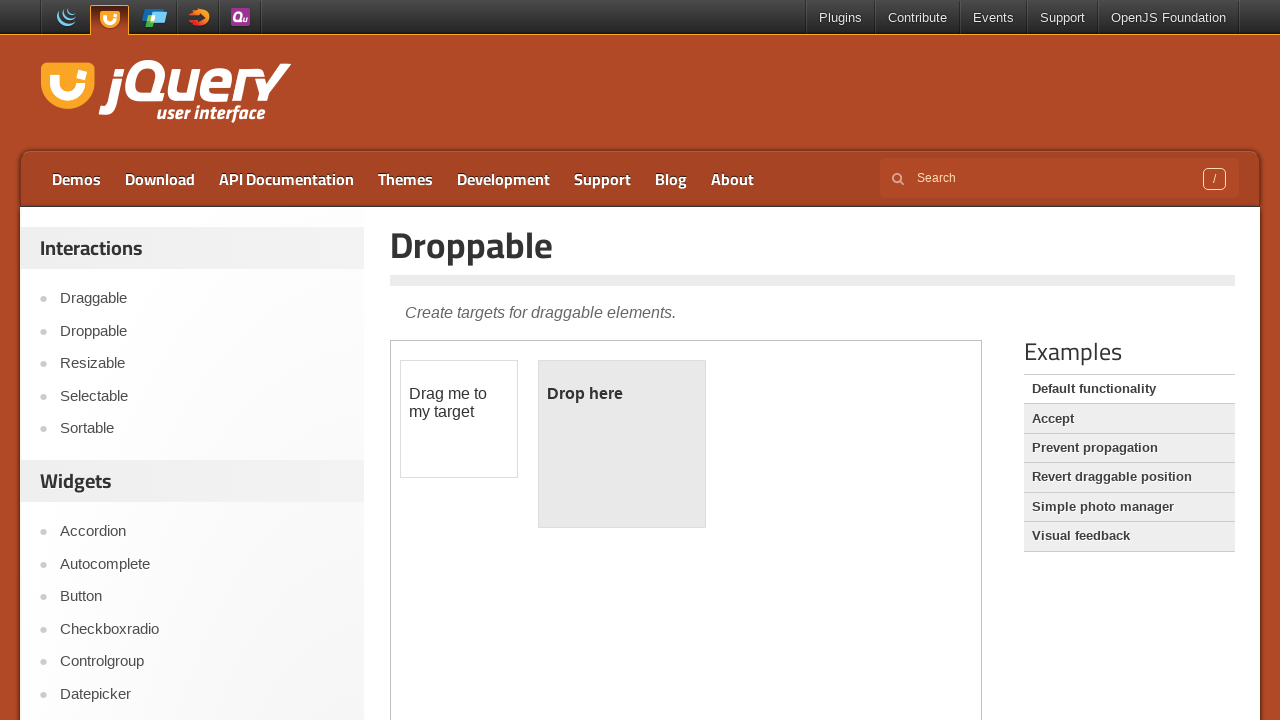

Dragged the draggable element and dropped it onto the droppable target at (622, 444)
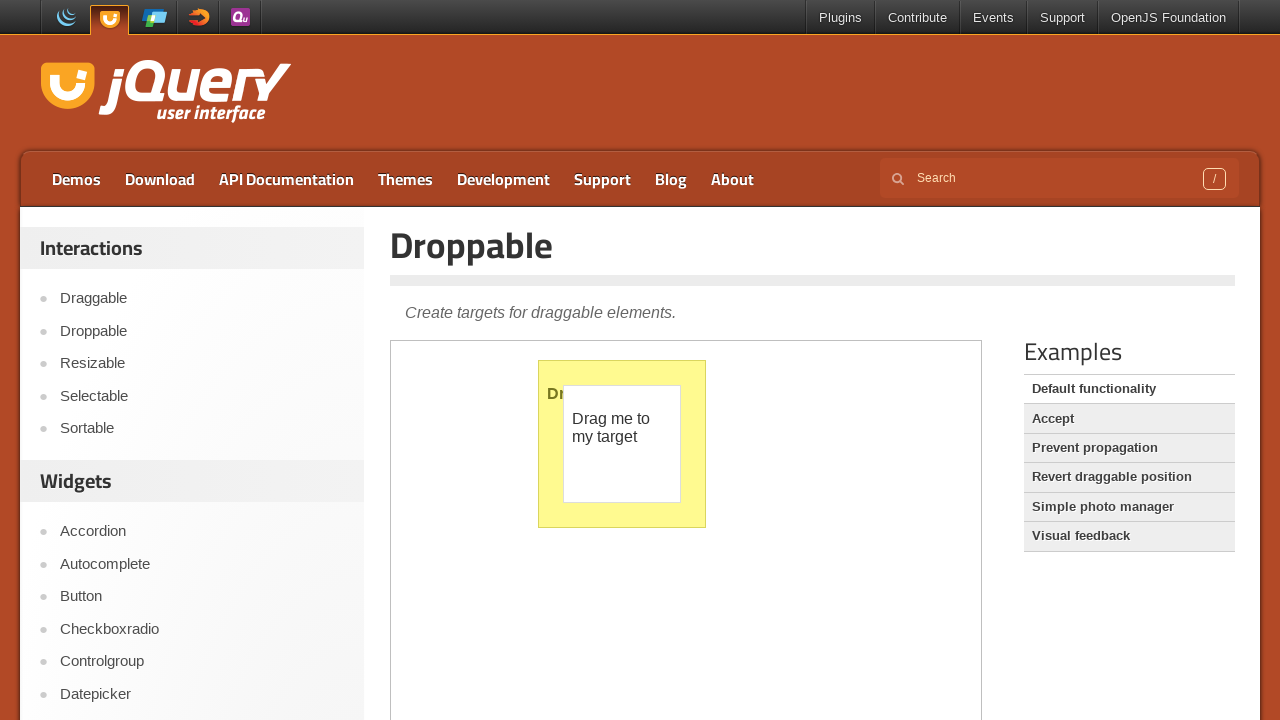

Verified that the drop was successful - droppable element now displays 'Dropped!' text
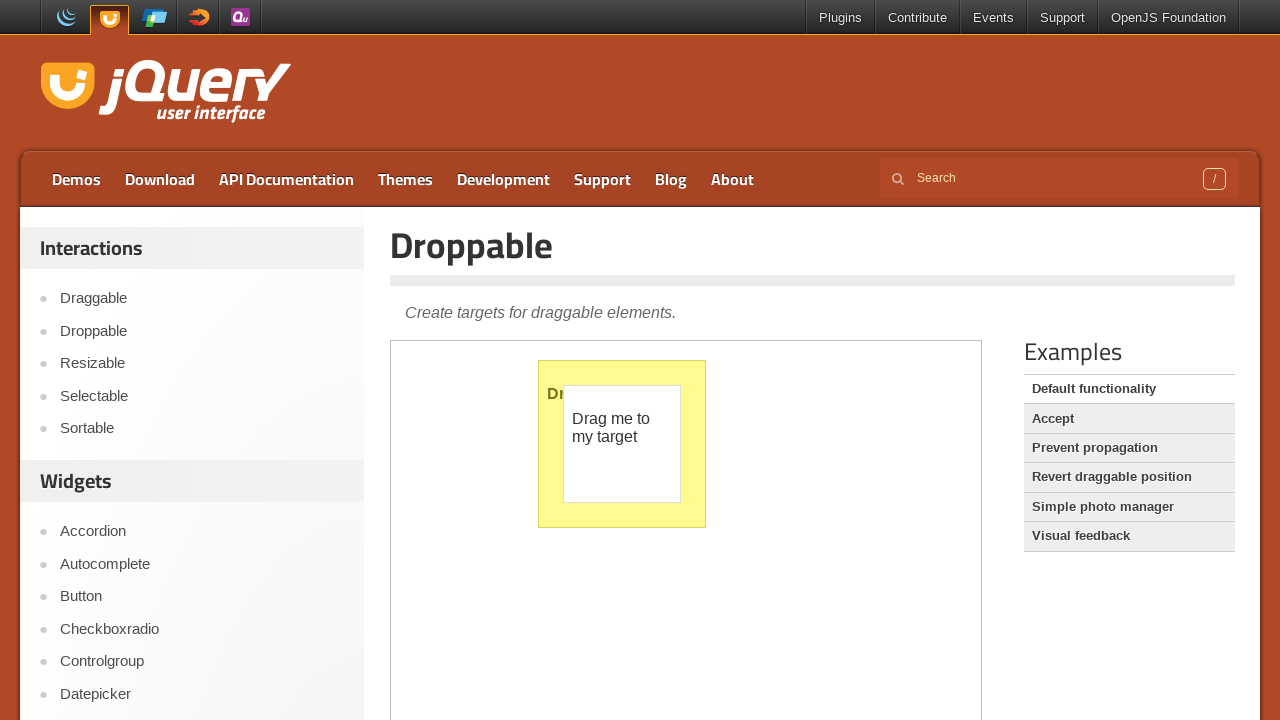

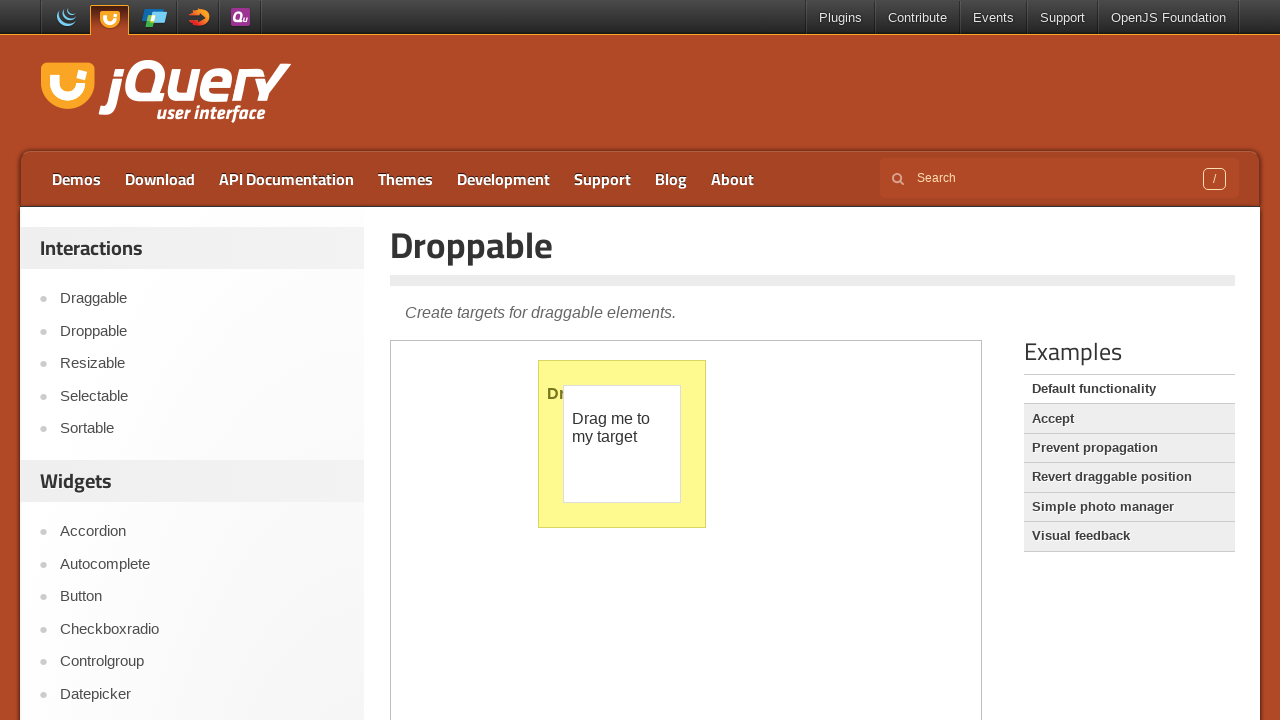